Navigates to a practice login page and scrolls to the bottom of the page to verify page content loads properly

Starting URL: https://rahulshettyacademy.com/loginpagePractise/

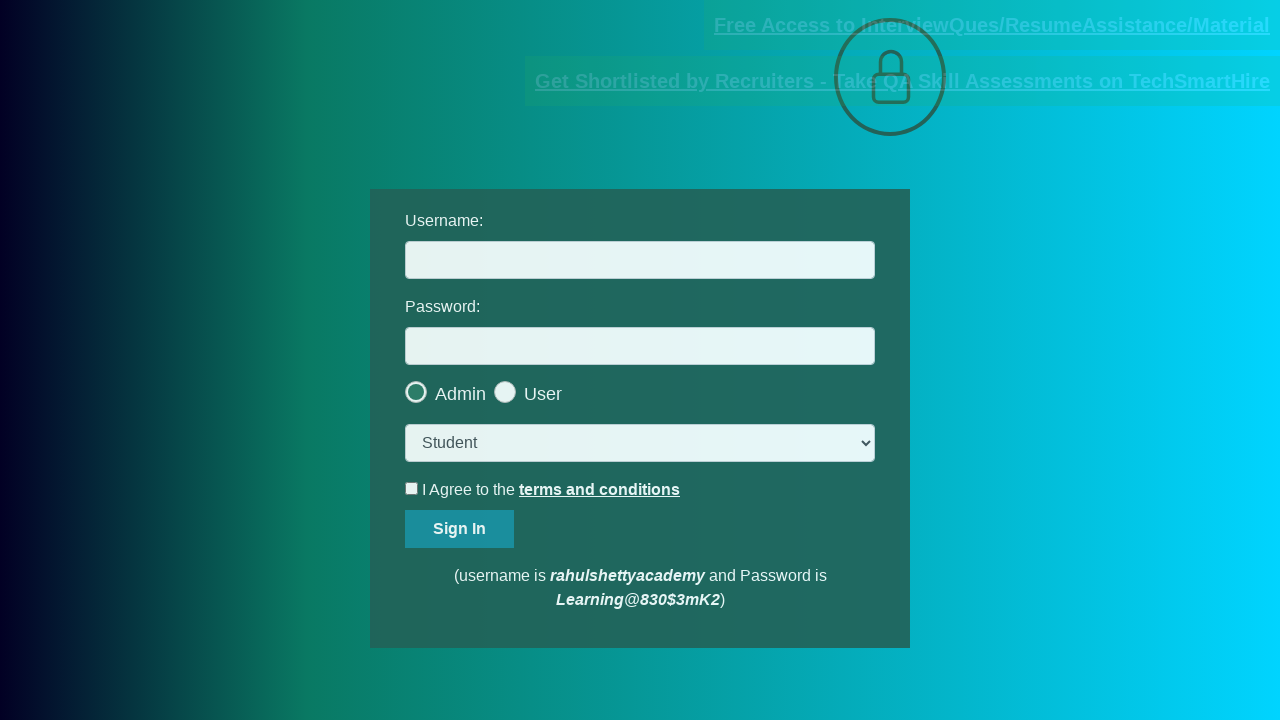

Page loaded - DOM content ready
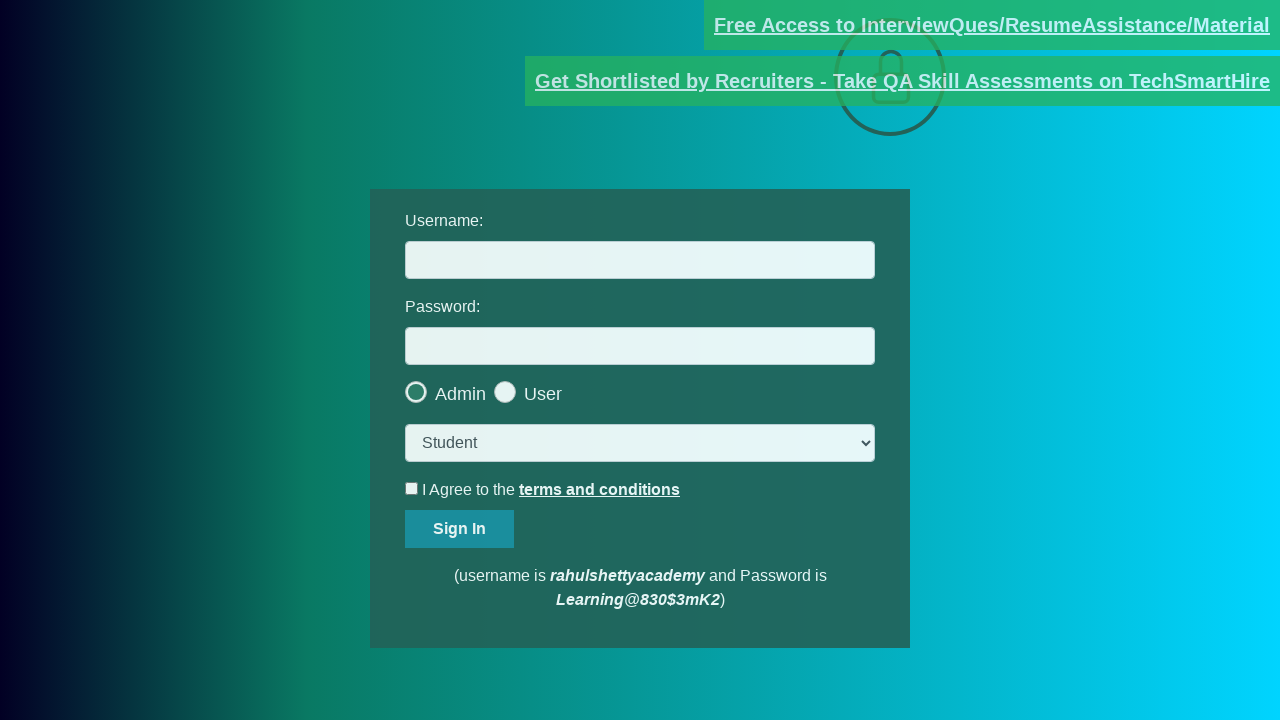

Scrolled to the bottom of the page
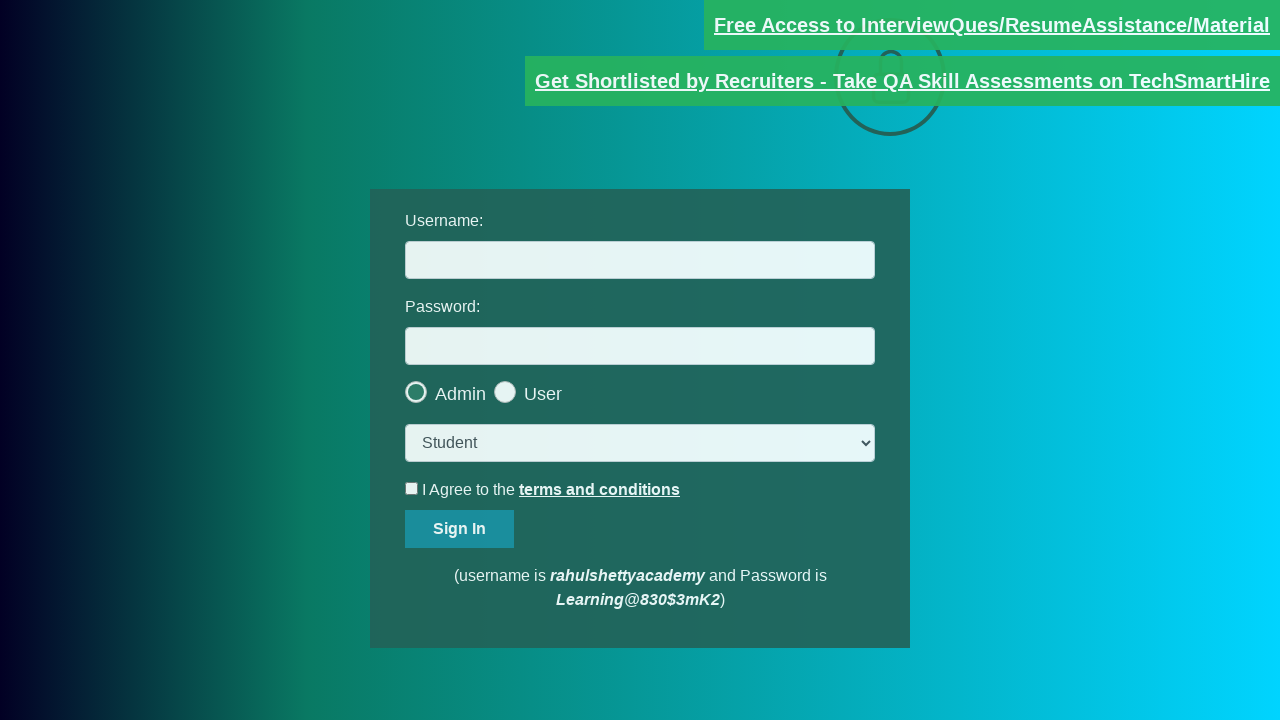

Waited 1 second for lazy-loaded content to load
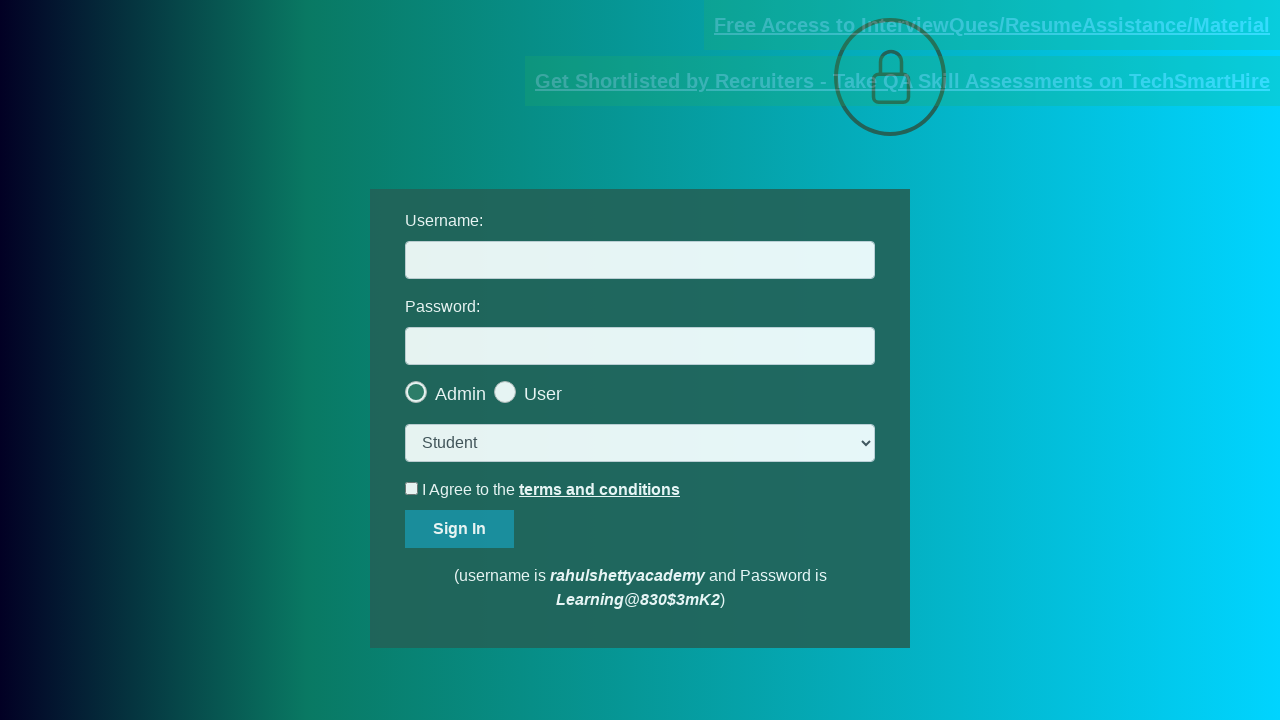

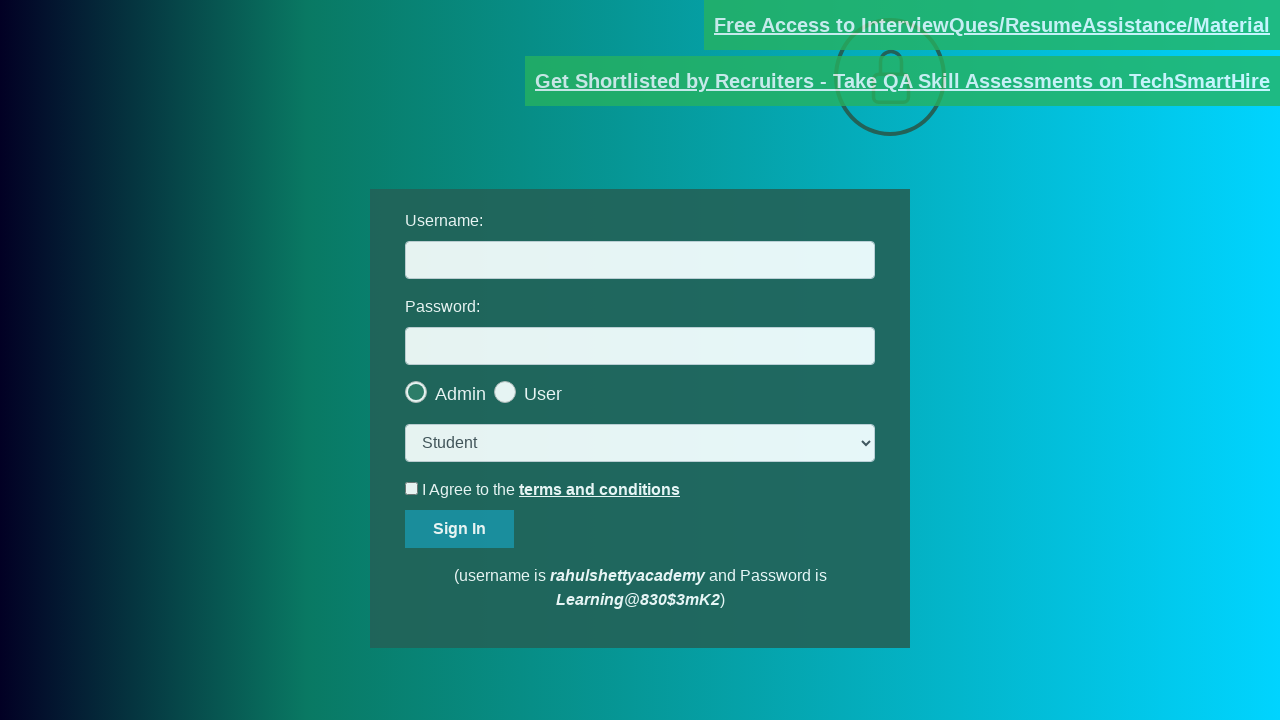